Tests single value autocomplete functionality by entering one color name (Red) into the single-select autocomplete input field

Starting URL: https://demoqa.com/auto-complete

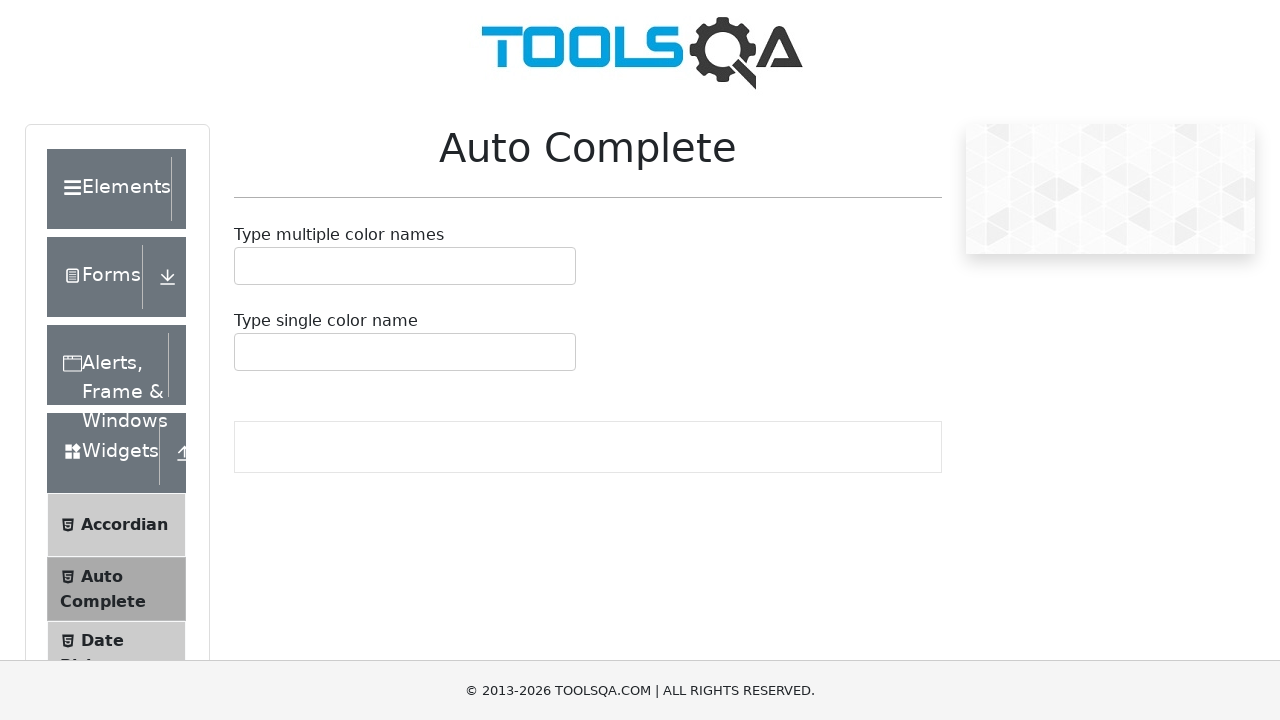

Filled single autocomplete input field with 'Red' on #autoCompleteSingleInput
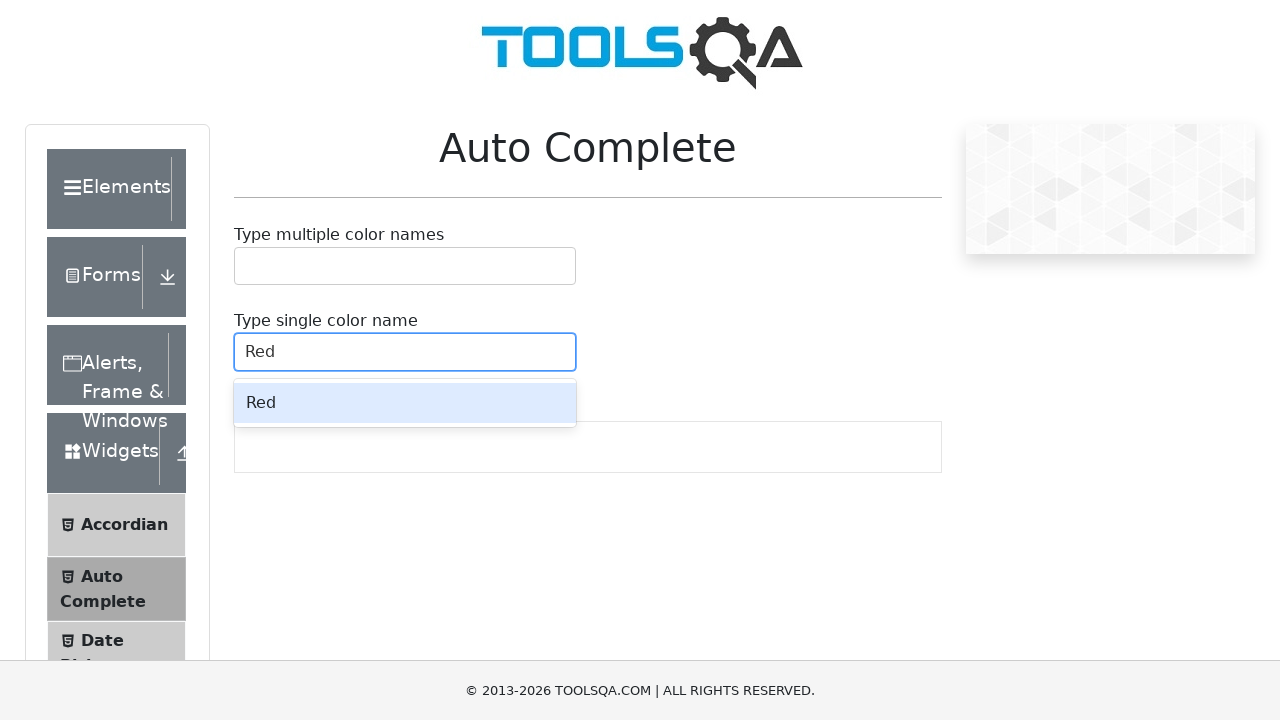

Autocomplete options appeared
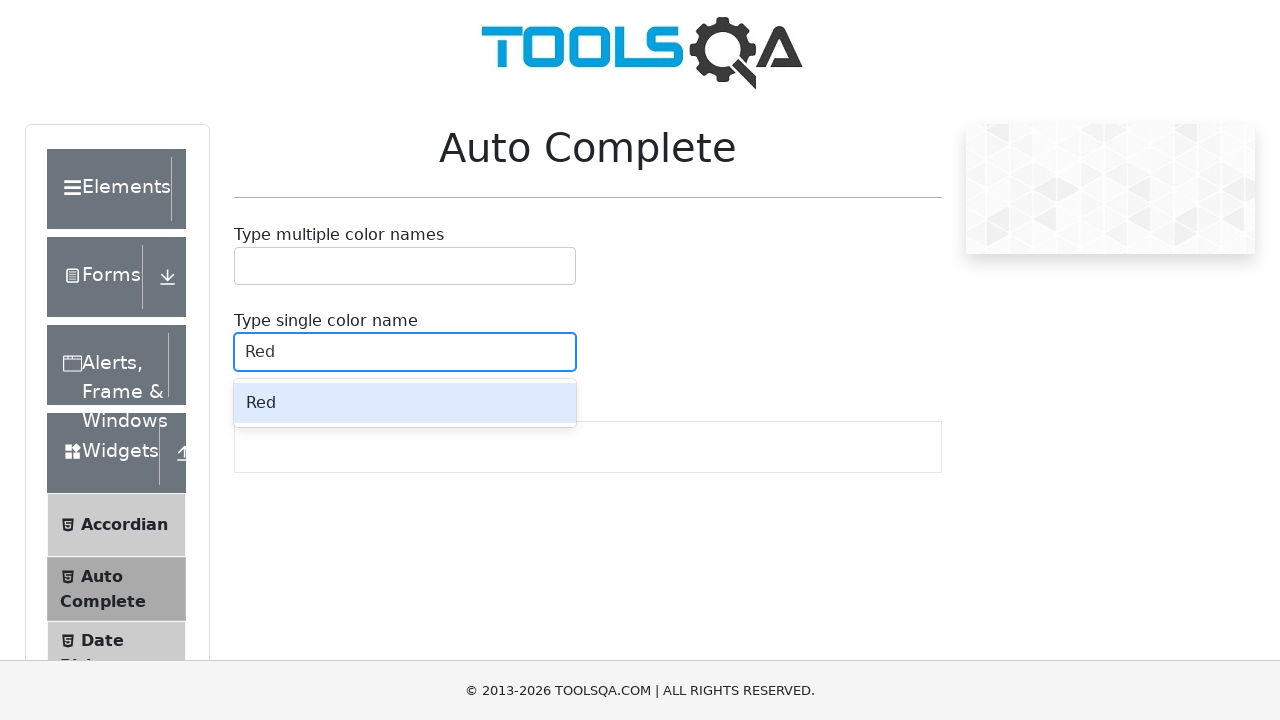

Selected 'Red' from autocomplete options at (405, 403) on .auto-complete__option >> text=Red
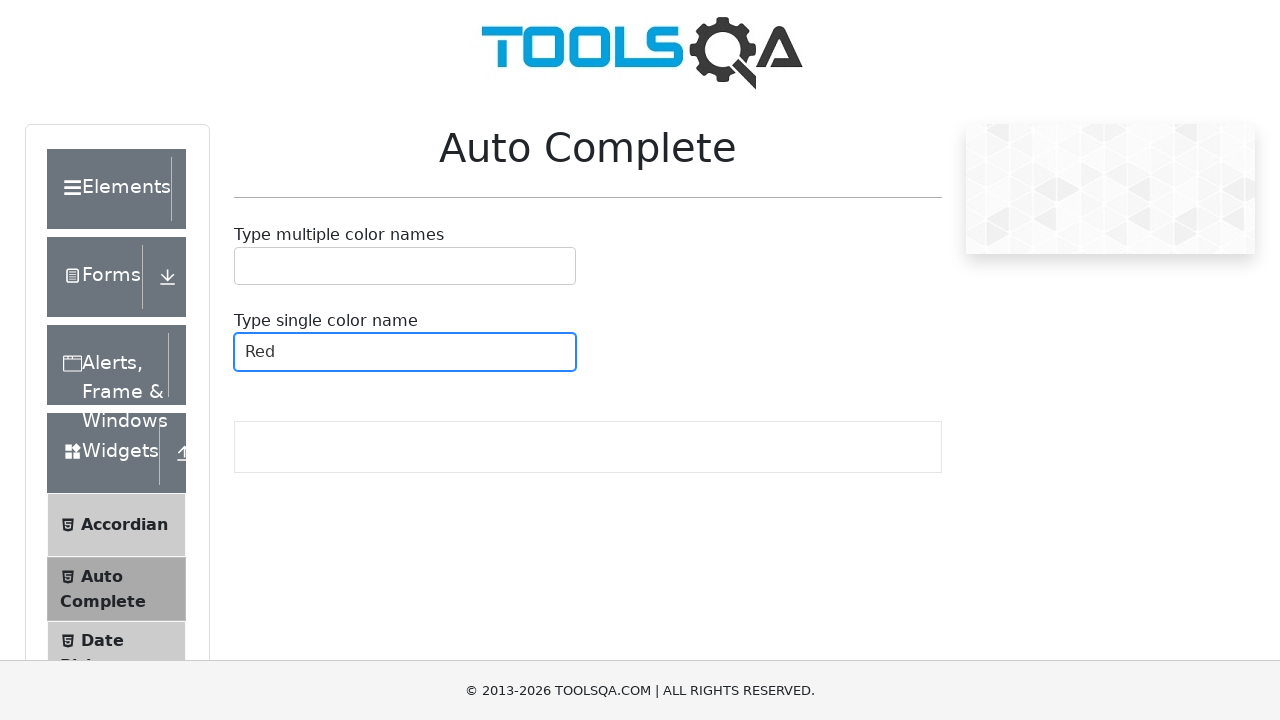

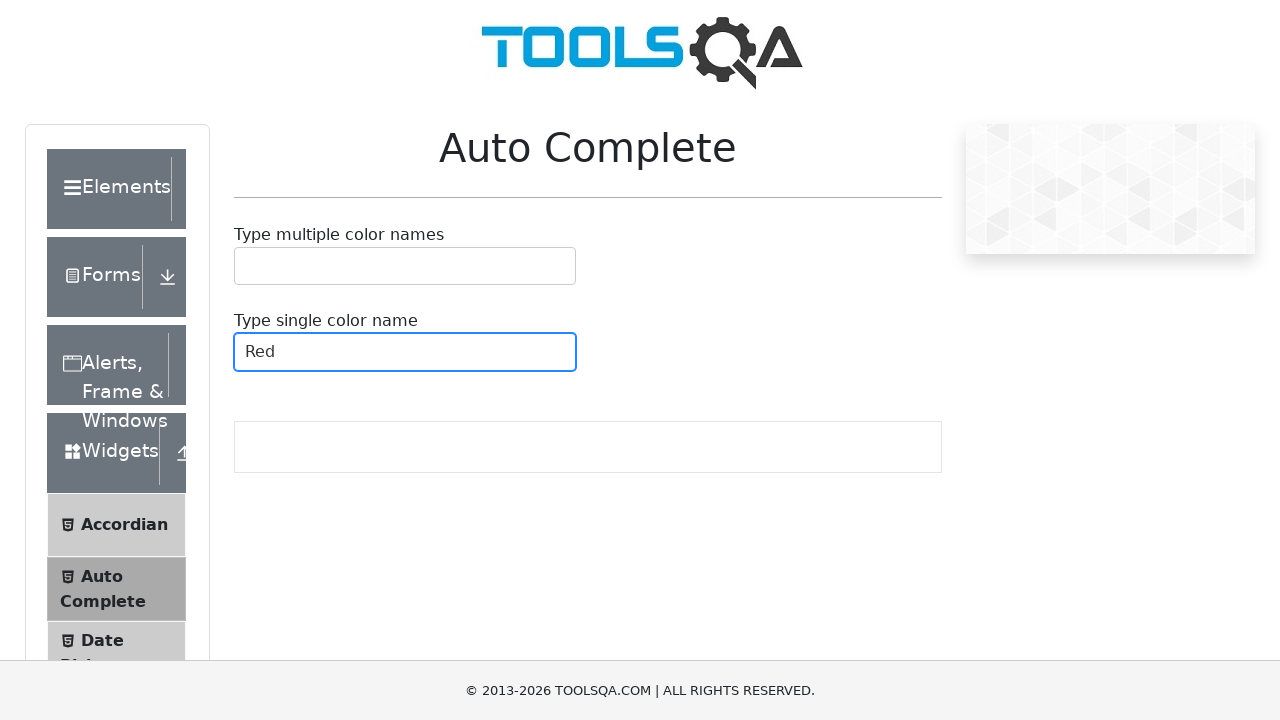